Tests JavaScript prompt alert by clicking a button that triggers a prompt, entering text, and accepting it

Starting URL: http://the-internet.herokuapp.com/javascript_alerts

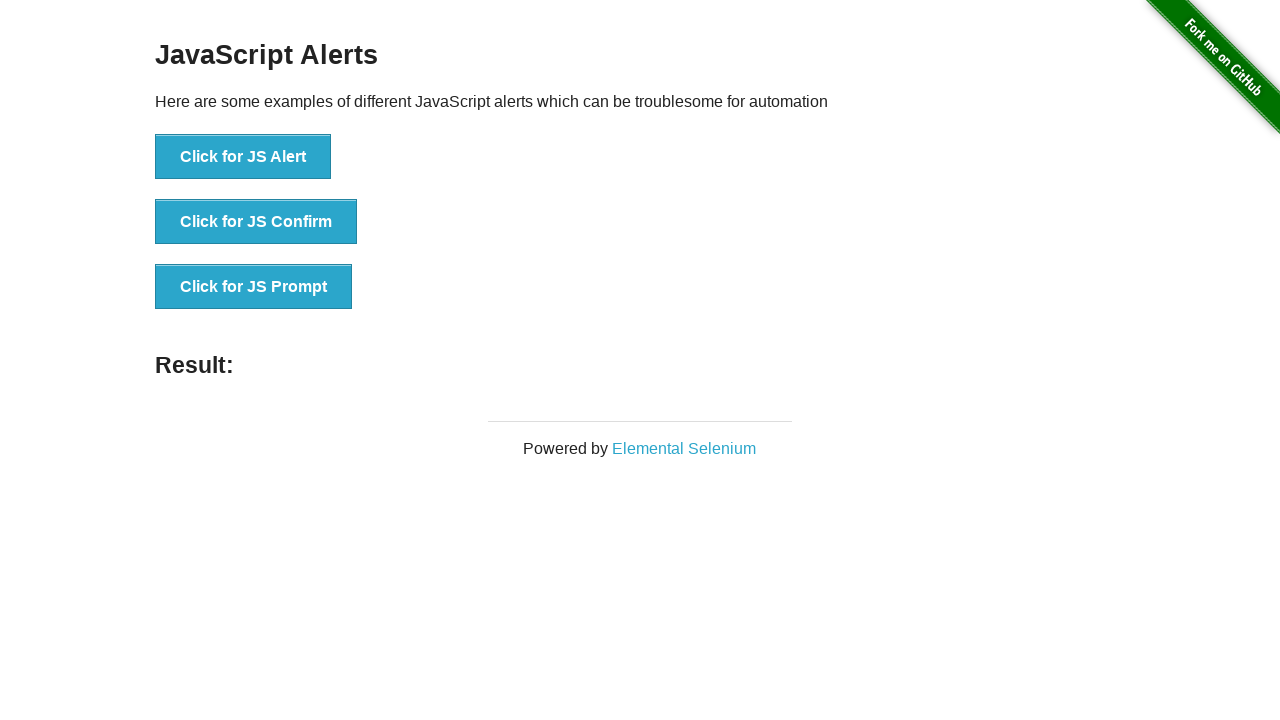

Set up dialog handler to accept prompt with text 'Everything is OK!'
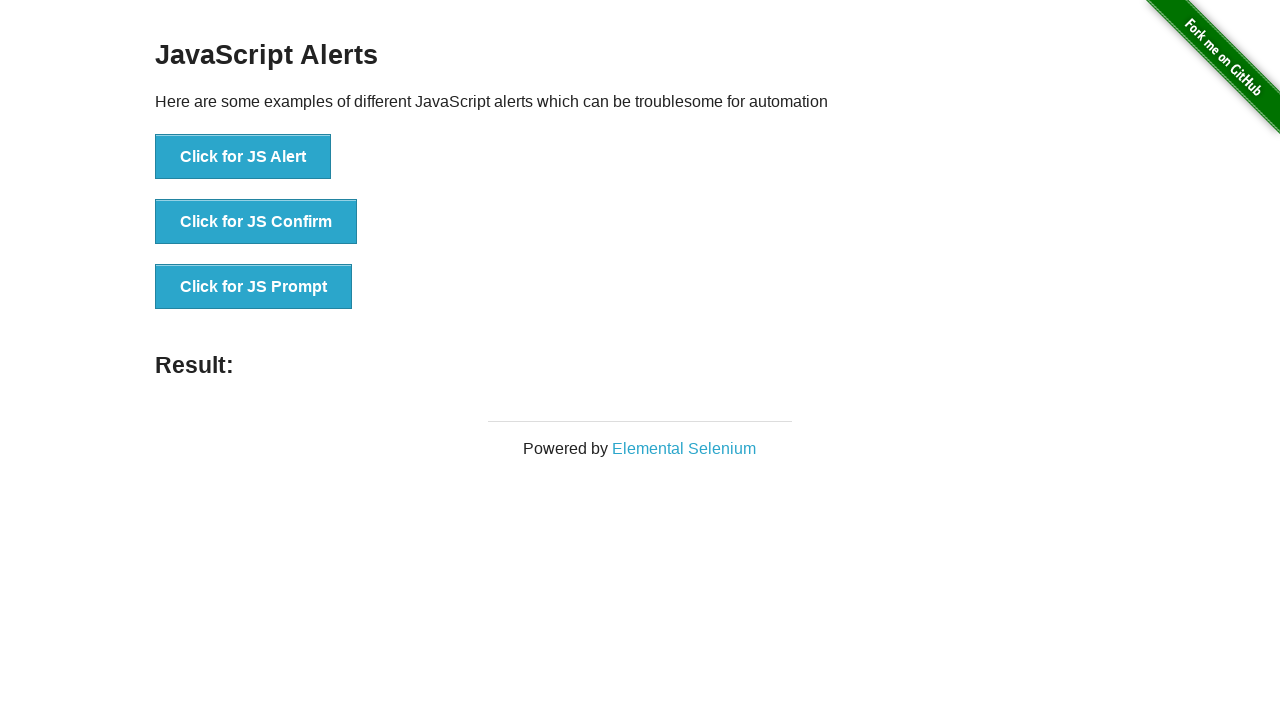

Clicked button to trigger JavaScript prompt alert at (254, 287) on xpath=//button[. = 'Click for JS Prompt']
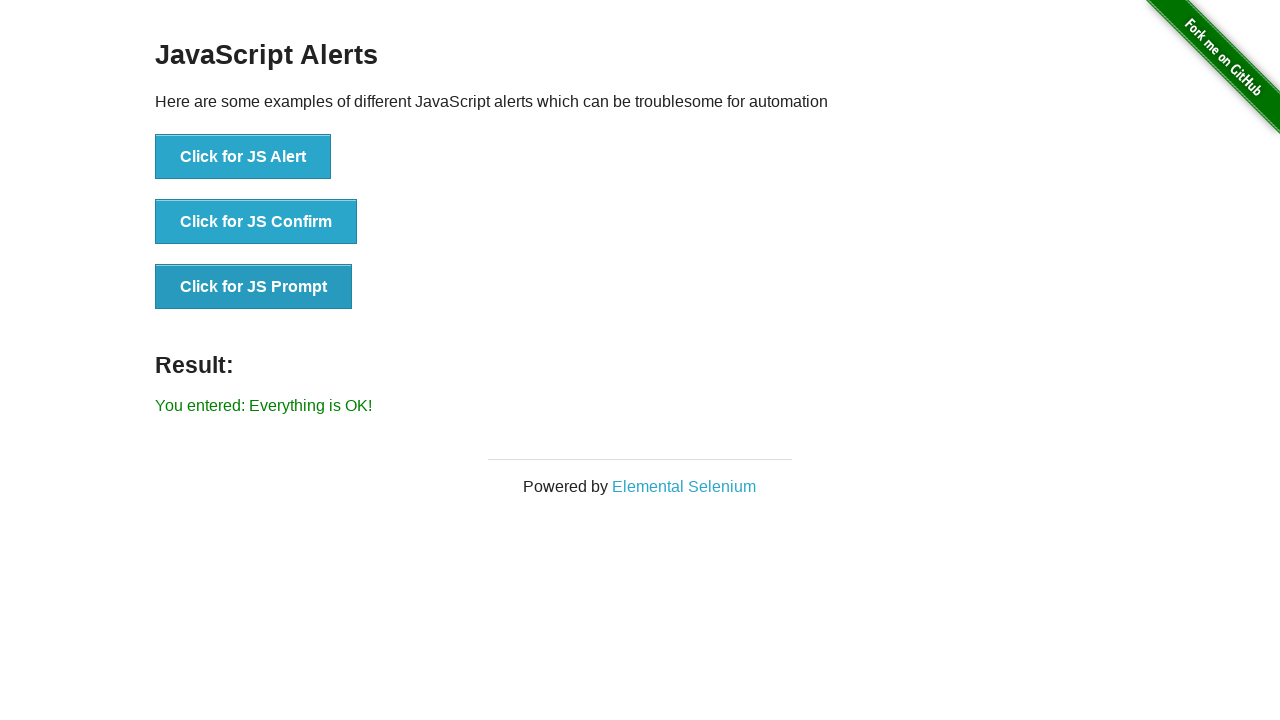

Prompt result element appeared on page
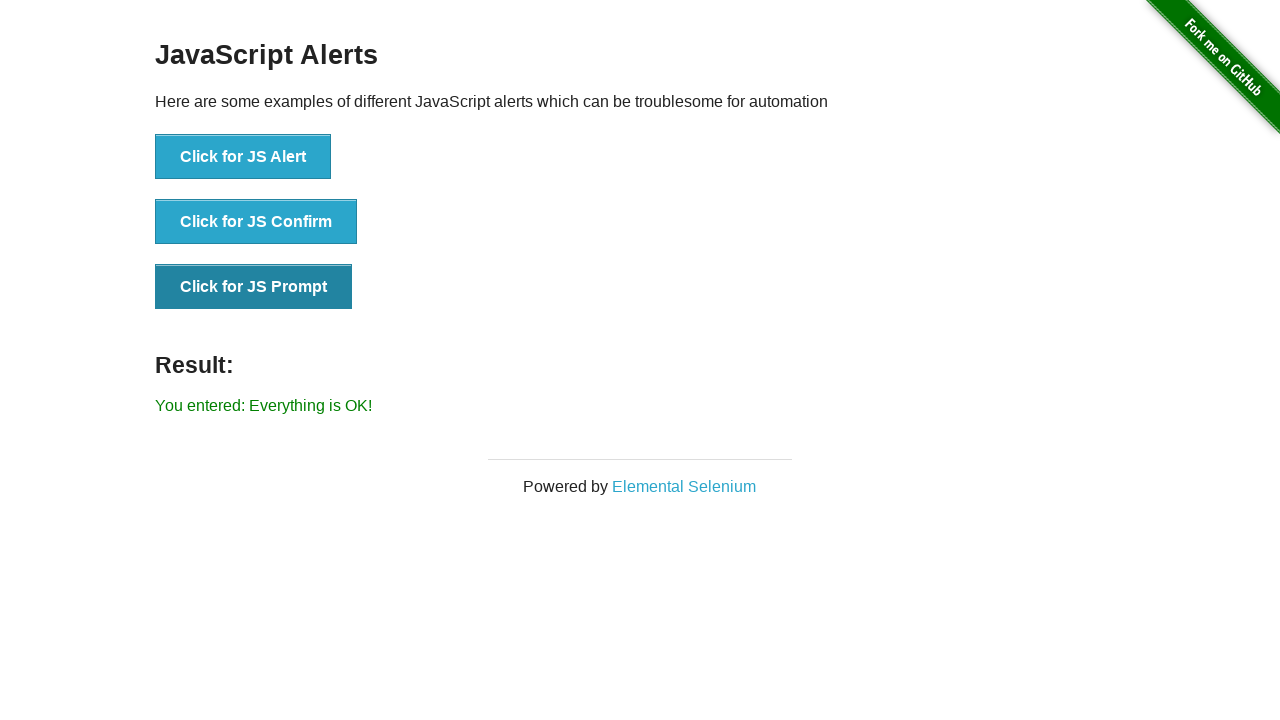

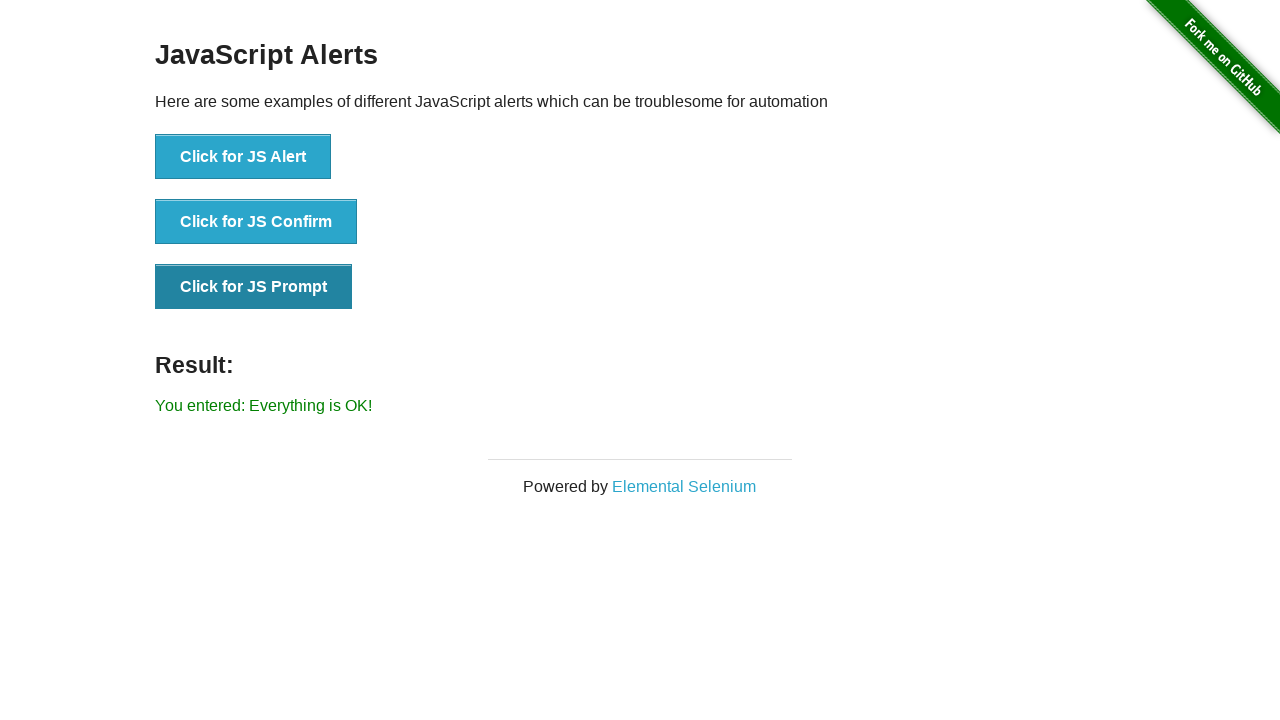